Tests autocomplete functionality by typing "ind" and selecting "India" from the dropdown suggestions using keyboard navigation

Starting URL: https://rahulshettyacademy.com/AutomationPractice/

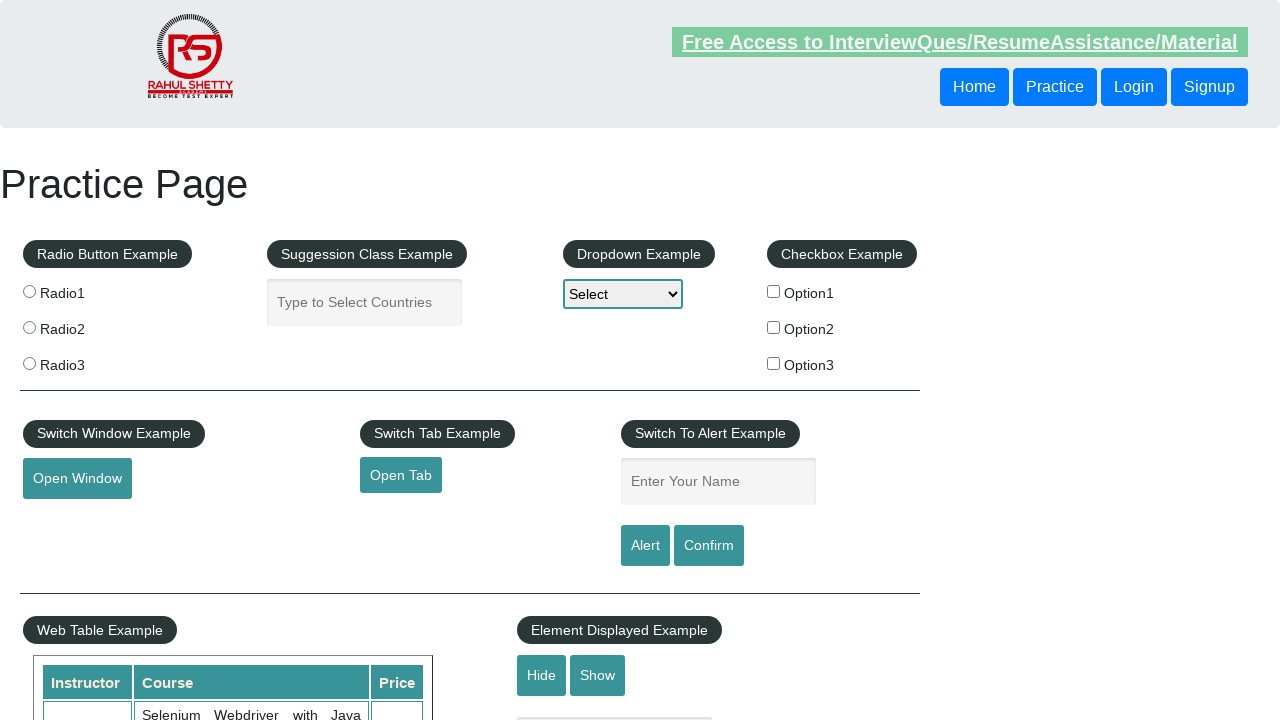

Typed 'ind' in the autocomplete field on #autocomplete
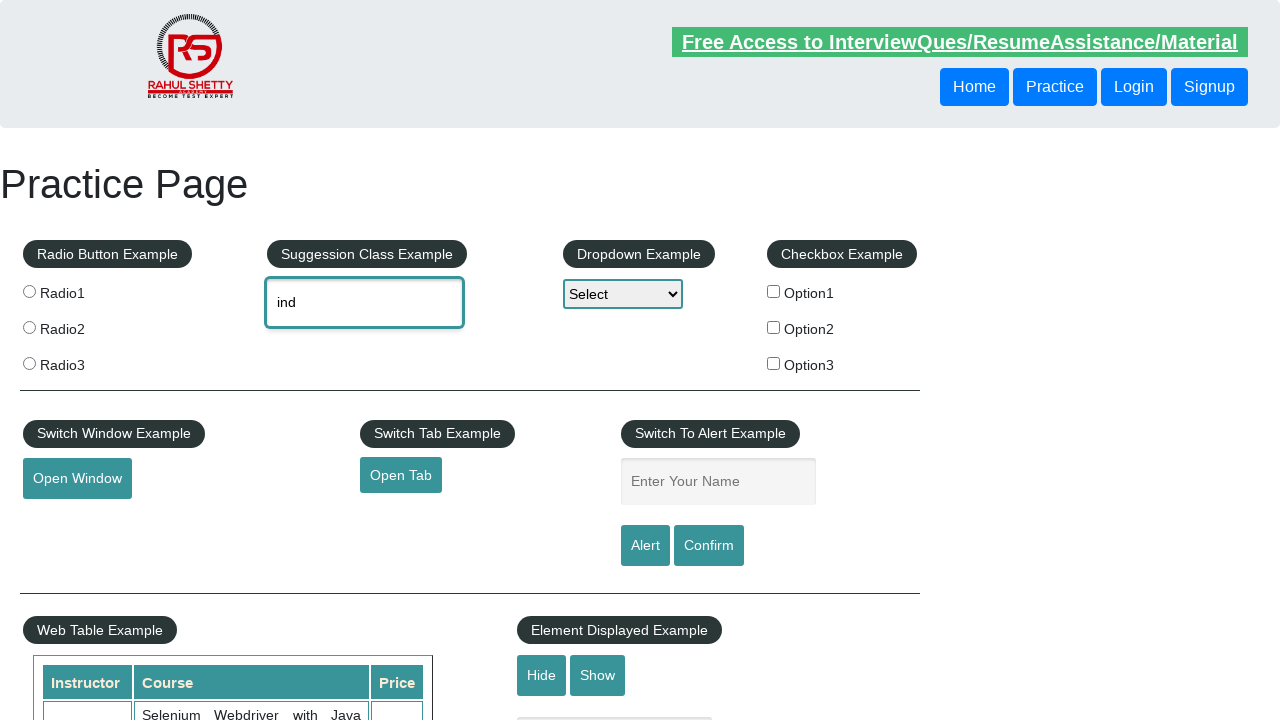

Dropdown suggestions appeared after typing 'ind'
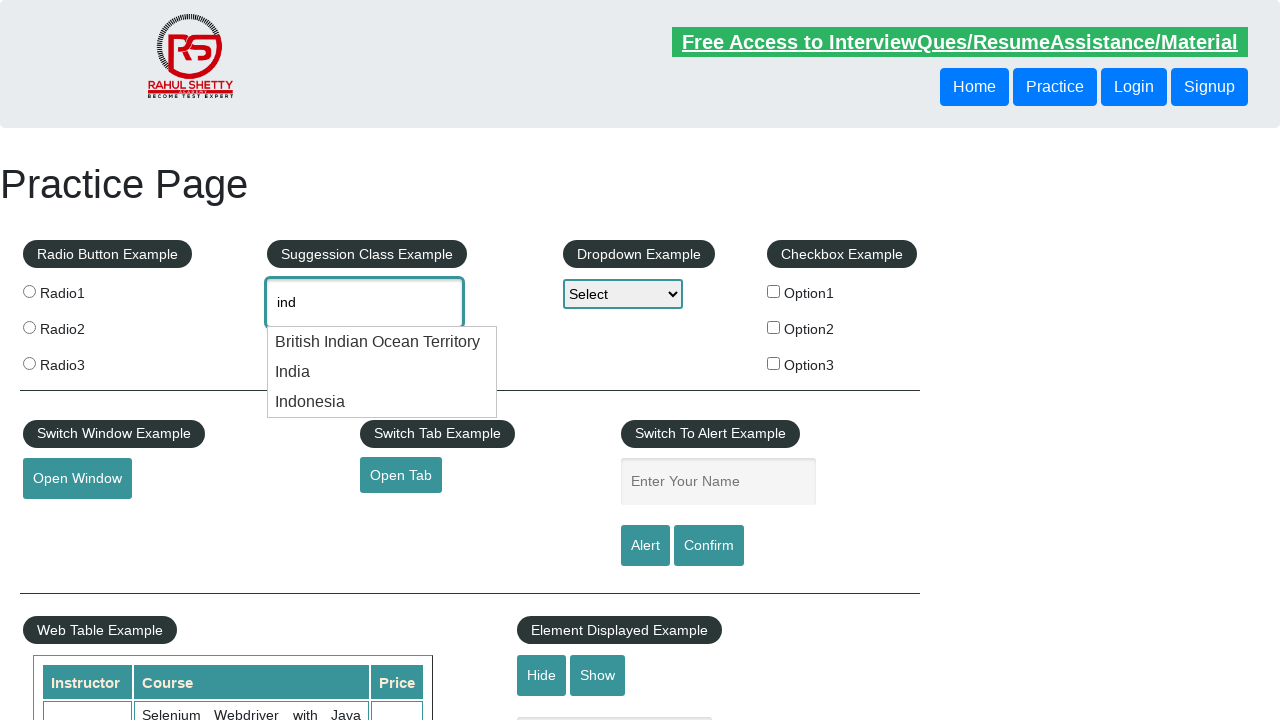

Retrieved 3 dropdown items
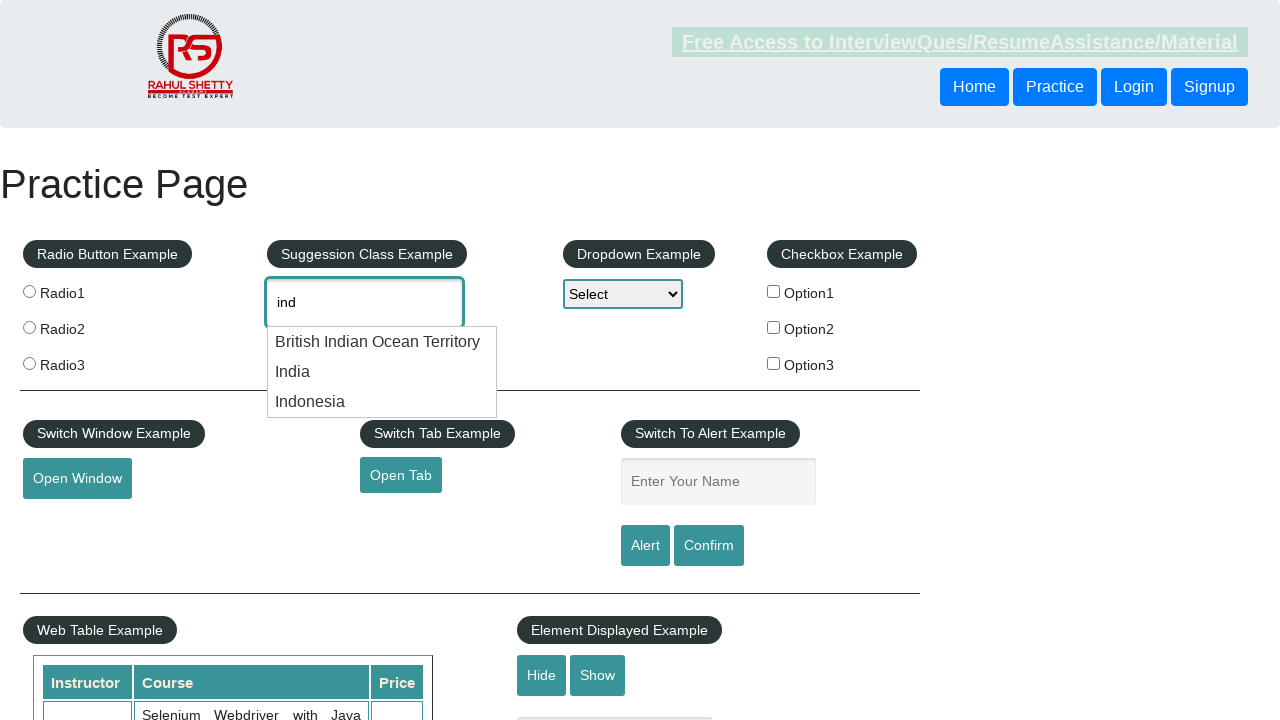

Pressed ArrowDown to navigate to dropdown item 0 on #autocomplete
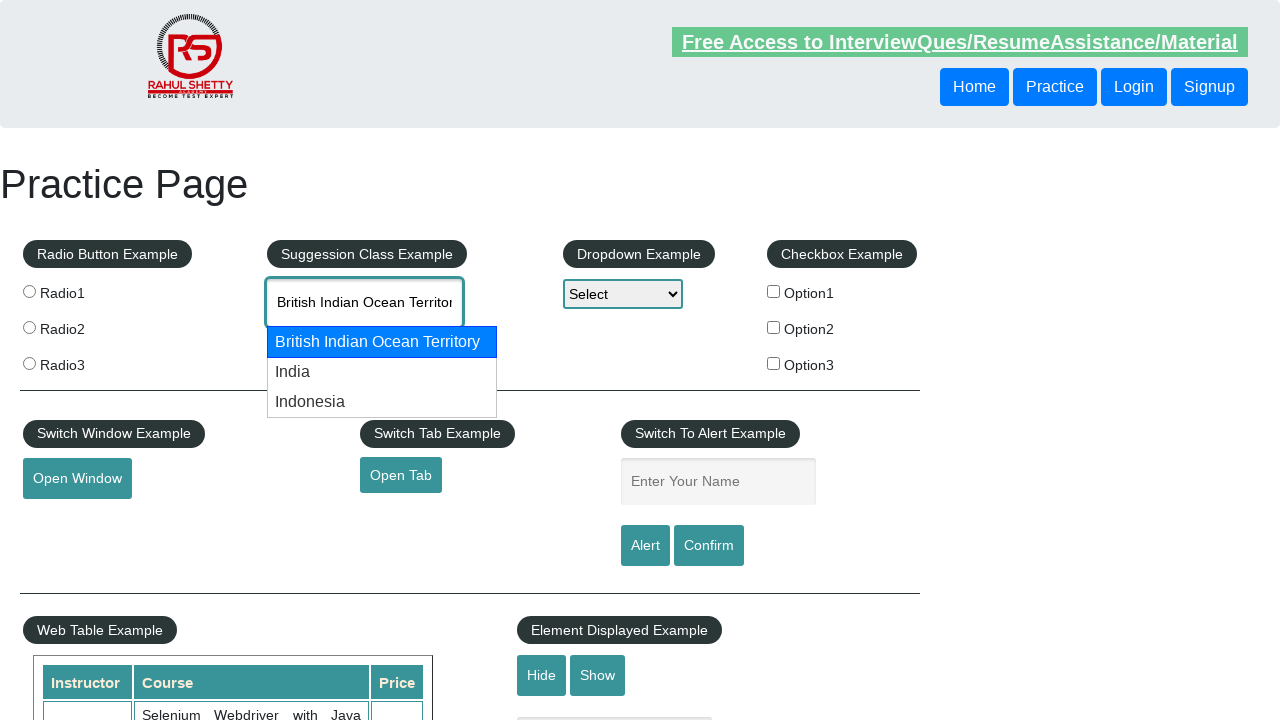

Found 'India' at index 1 and pressed ArrowDown to select it on #autocomplete
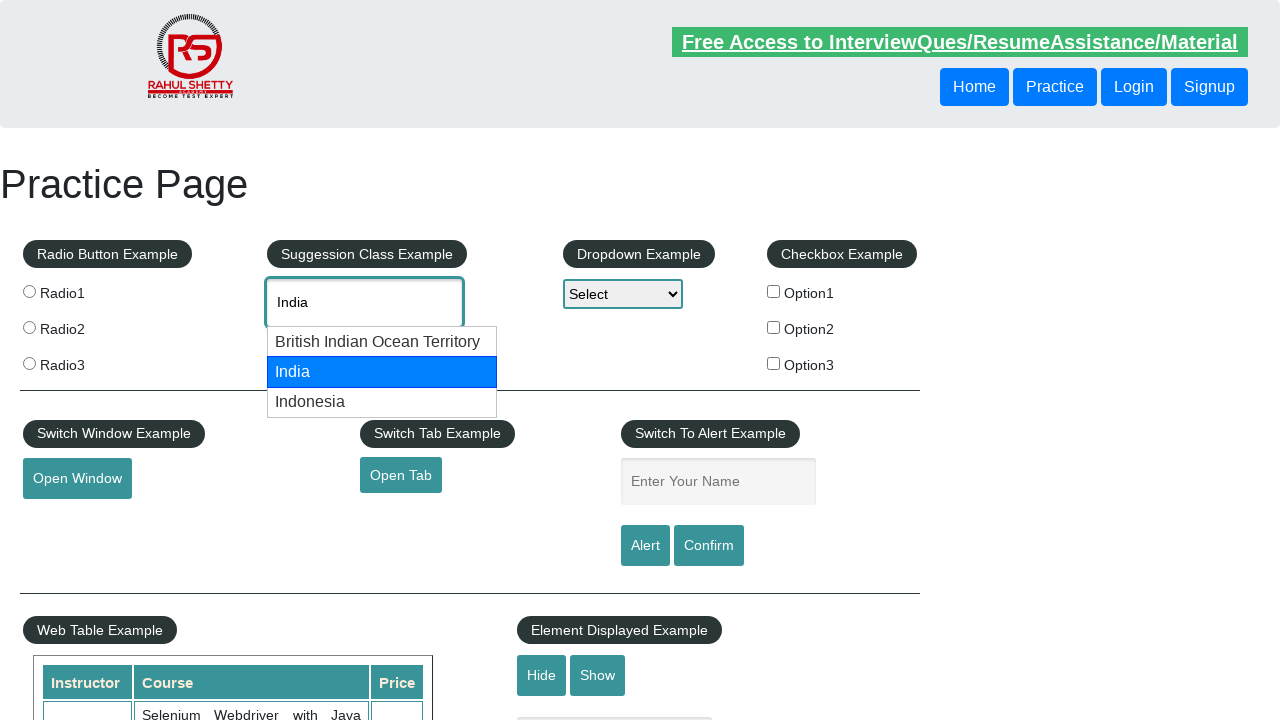

Verified that 'India' is selected in the autocomplete field
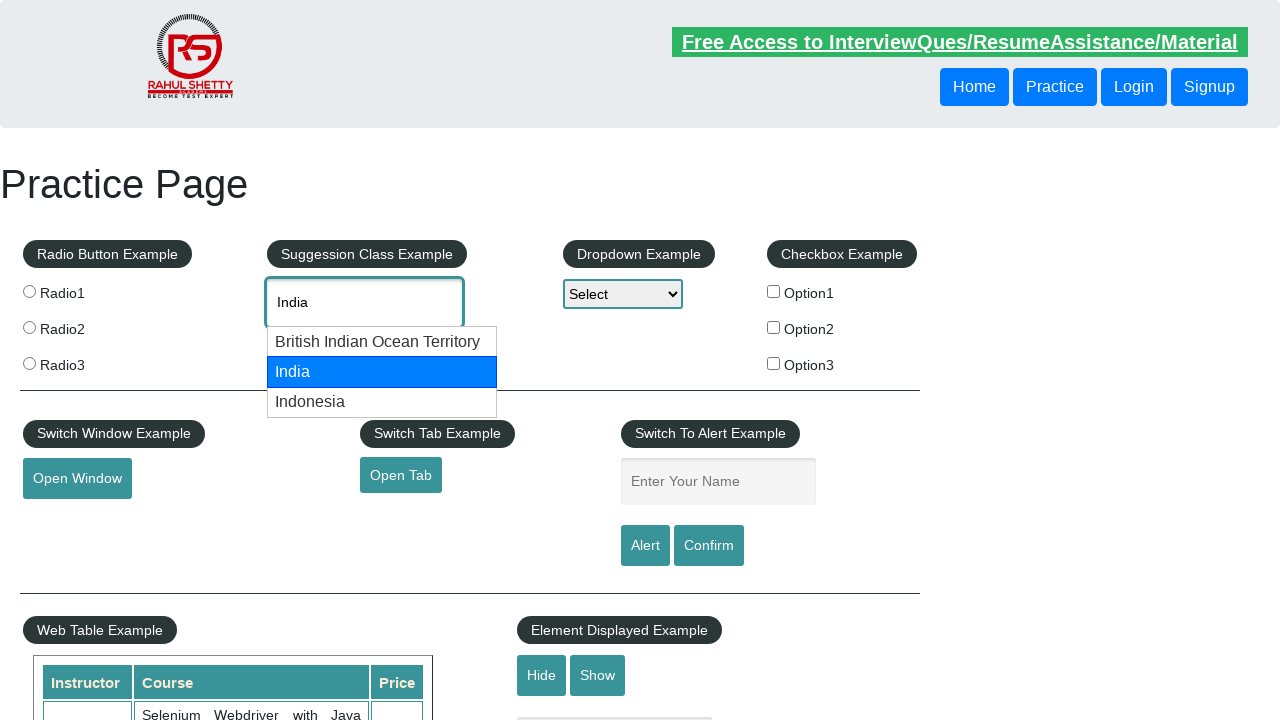

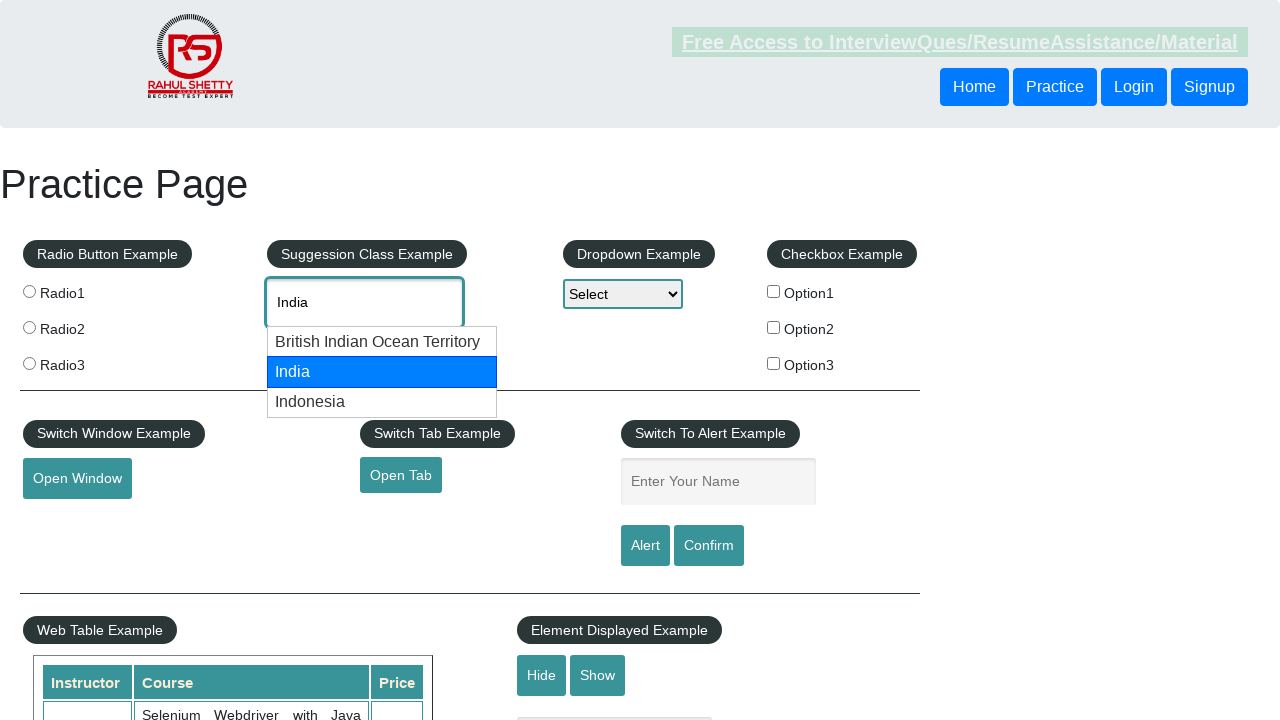